Tests flight booking flow by selecting origin city (São Paolo) and destination city (New York) from dropdown lists and initiating a flight search on the BlazeDemo demo site.

Starting URL: https://www.blazedemo.com

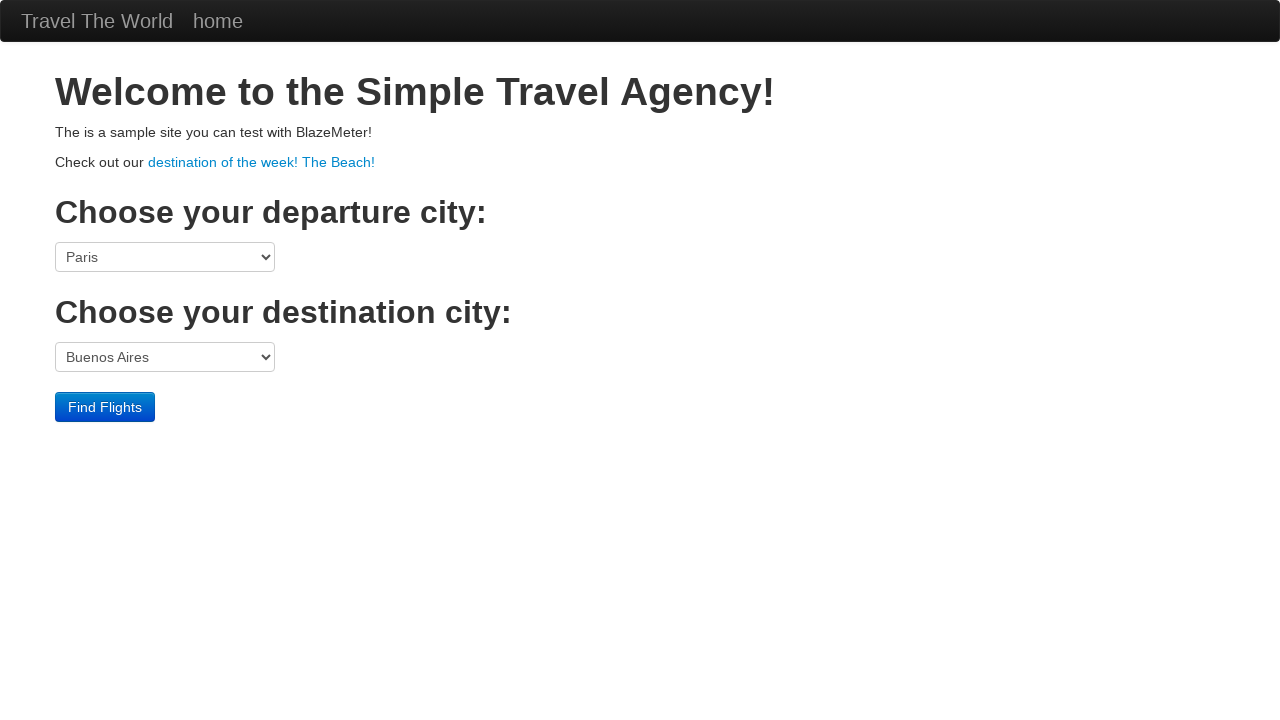

Clicked on the origin city dropdown at (165, 257) on select[name='fromPort']
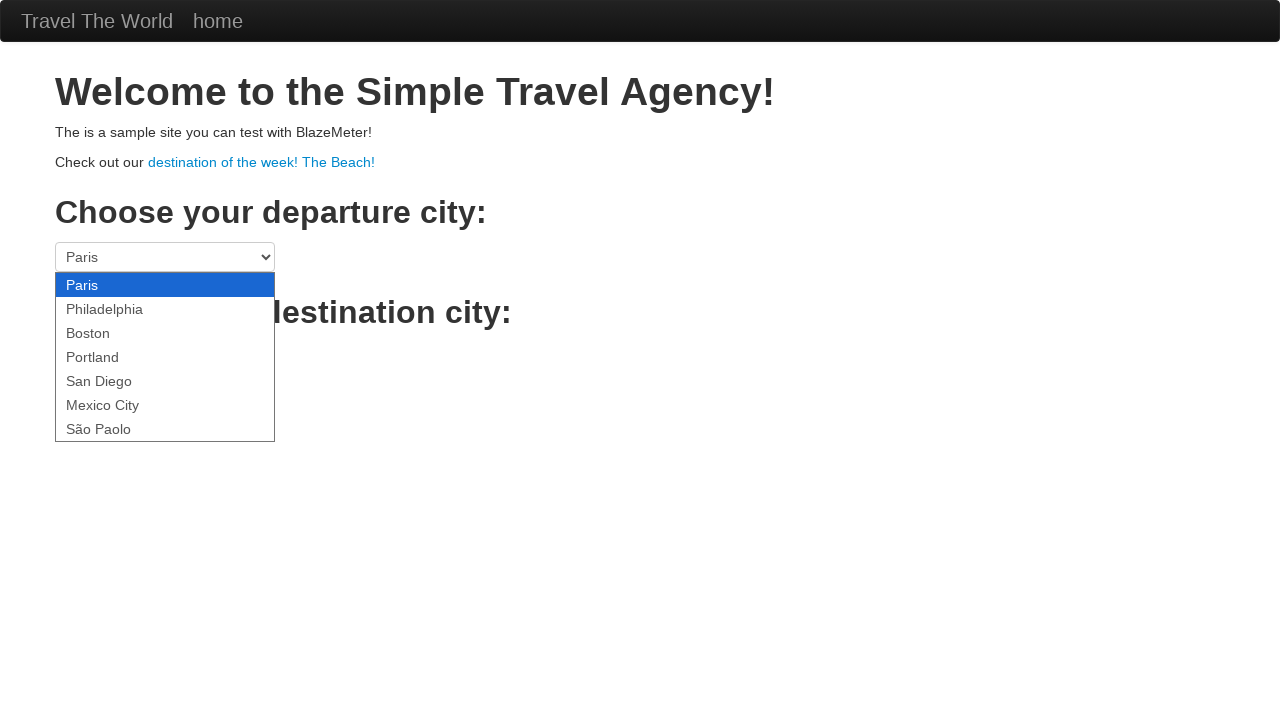

Selected São Paolo as origin city on select[name='fromPort']
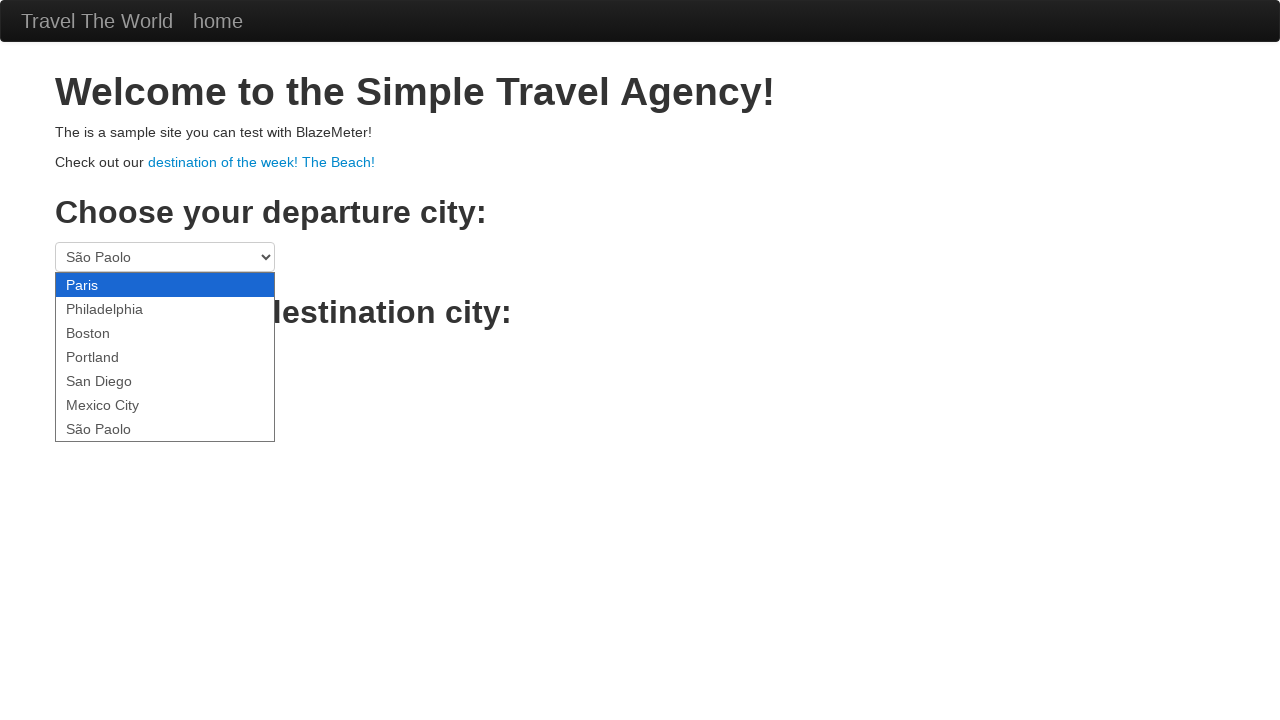

Clicked on the destination city dropdown at (165, 357) on select[name='toPort']
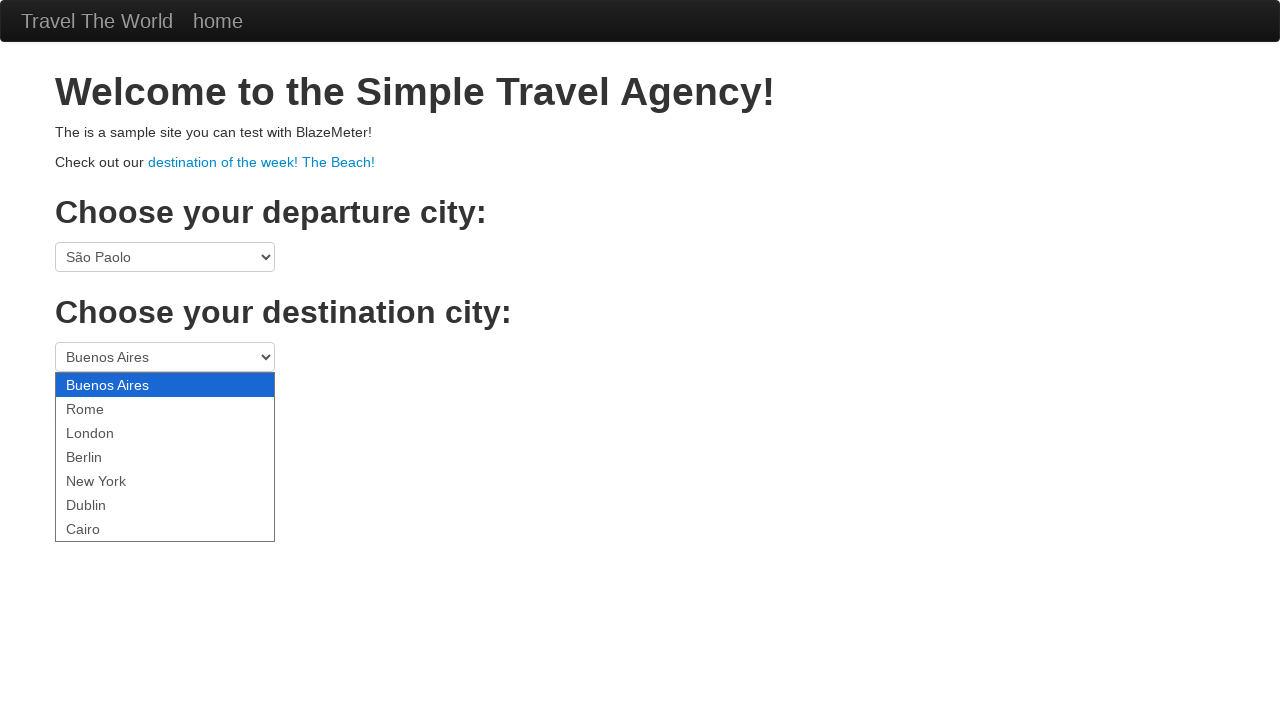

Selected New York as destination city on select[name='toPort']
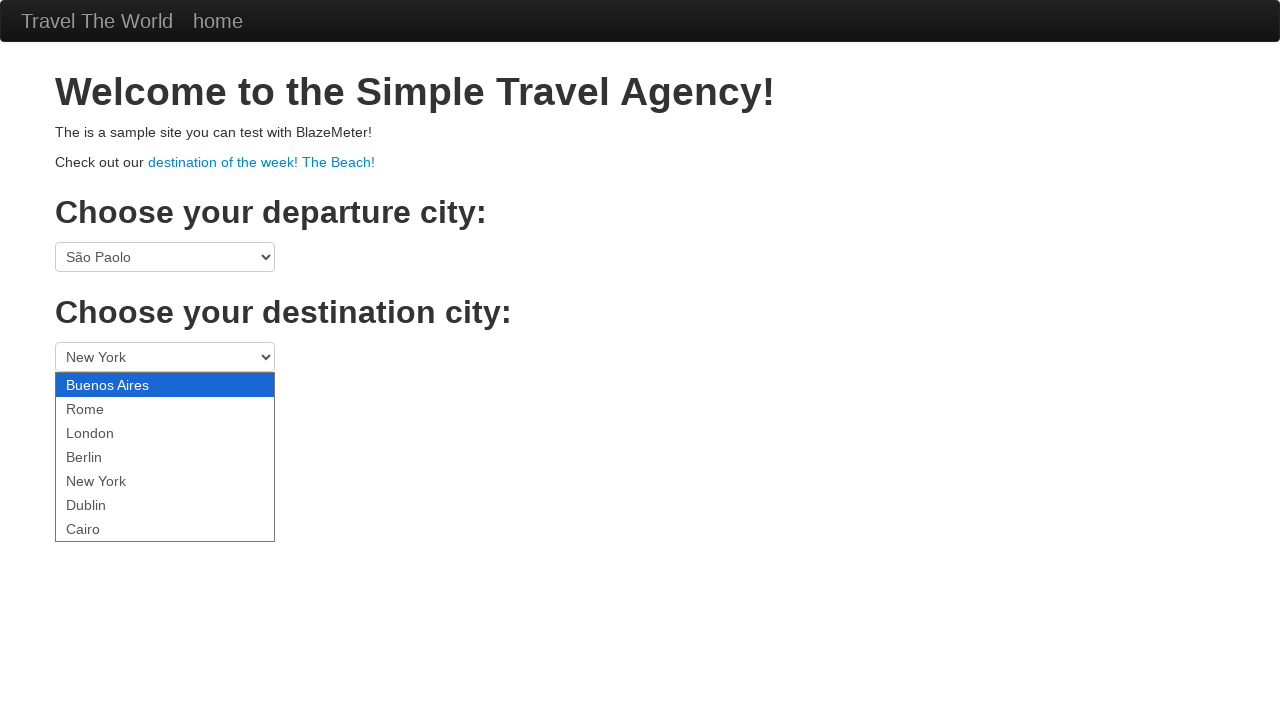

Clicked the Find Flights button to initiate search at (105, 407) on input.btn.btn-primary
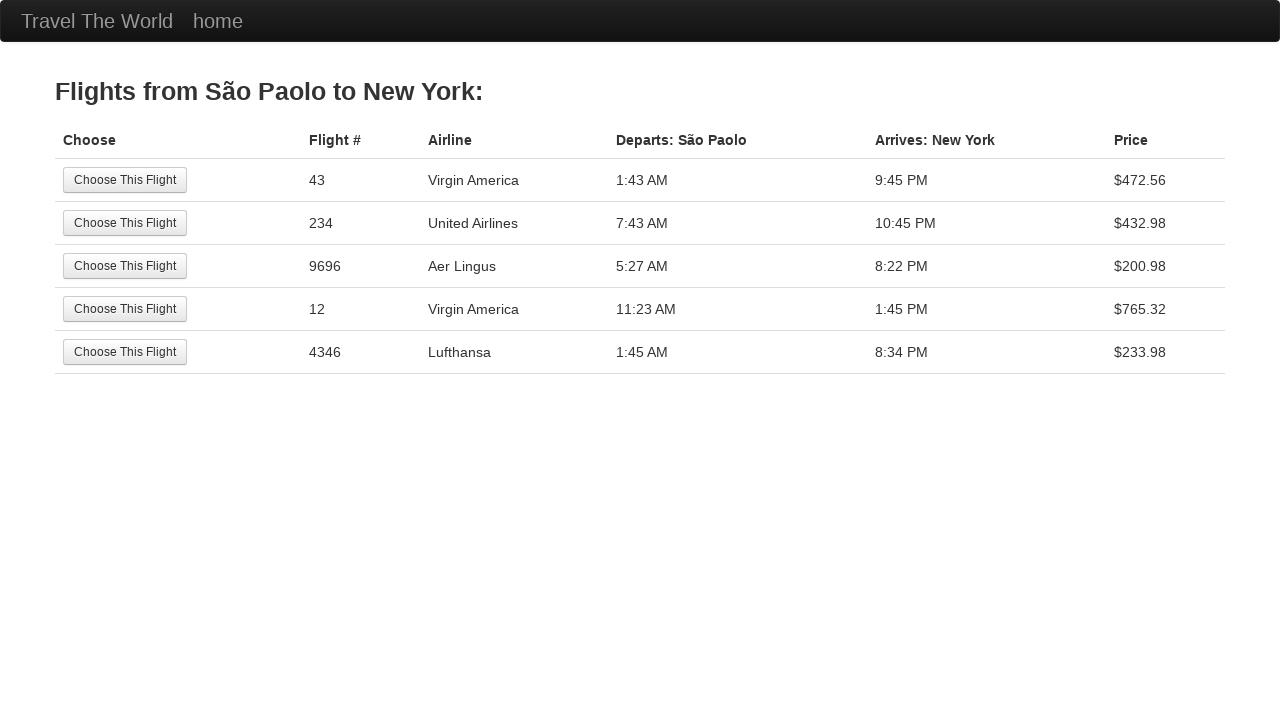

Flight listing page loaded successfully
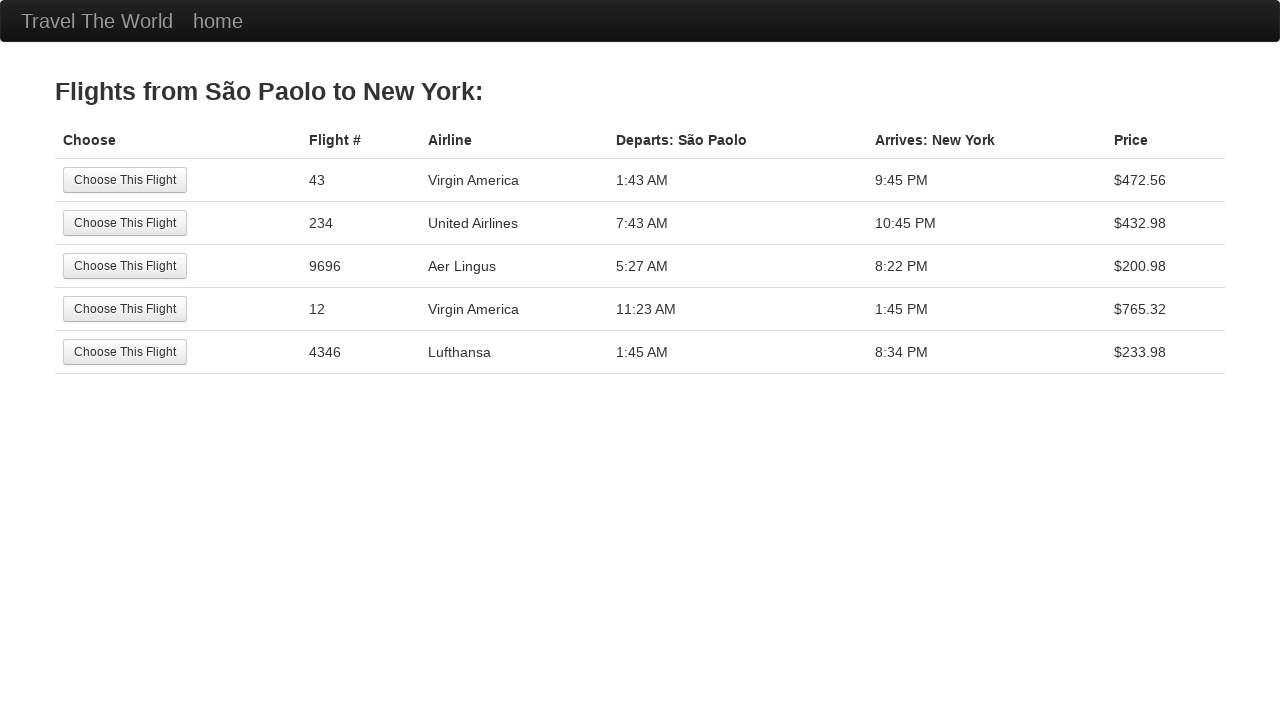

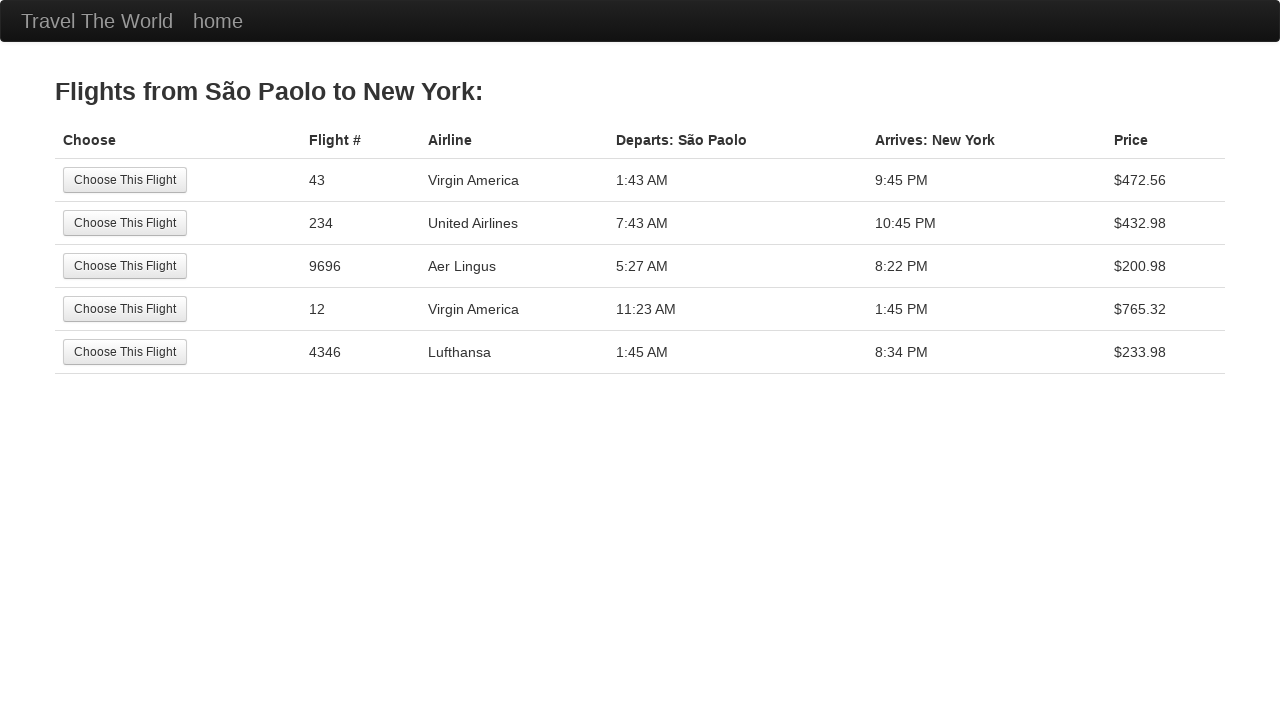